Tests a text box form by filling in full name, email, current address, and permanent address fields, then submitting the form.

Starting URL: https://demoqa.com/text-box

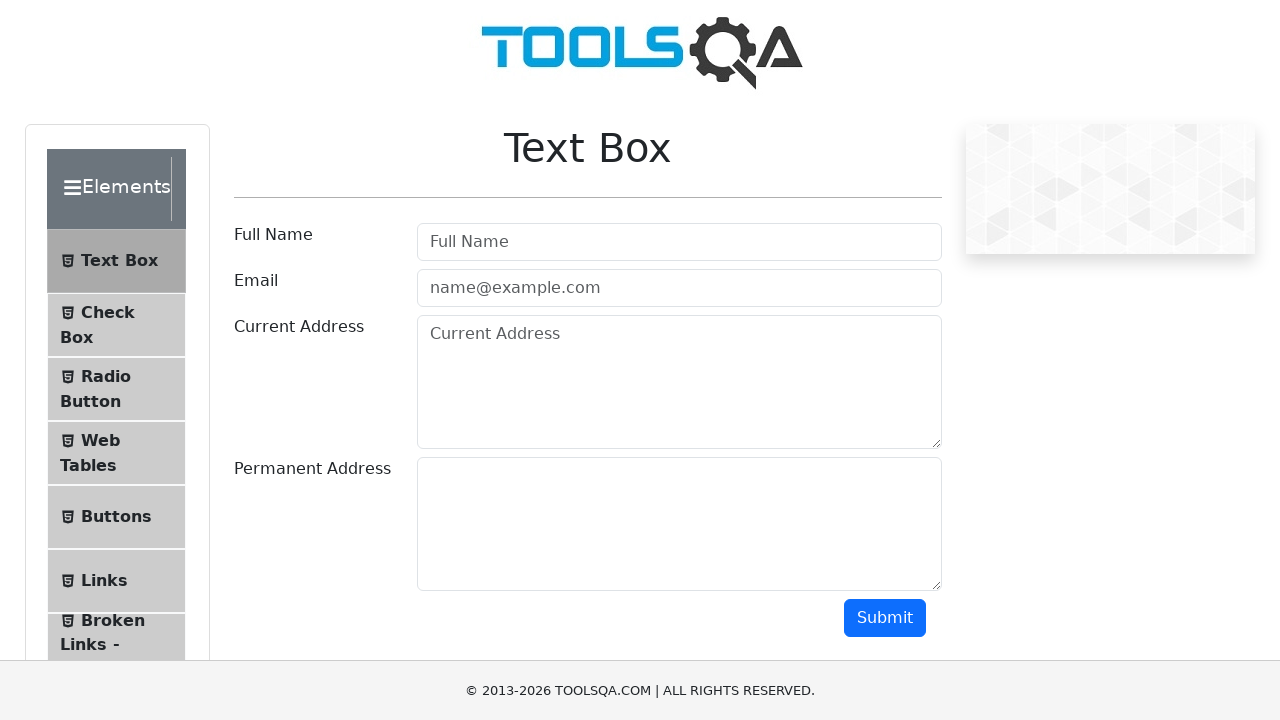

Filled full name field with 'Maria Rodriguez' on #userName
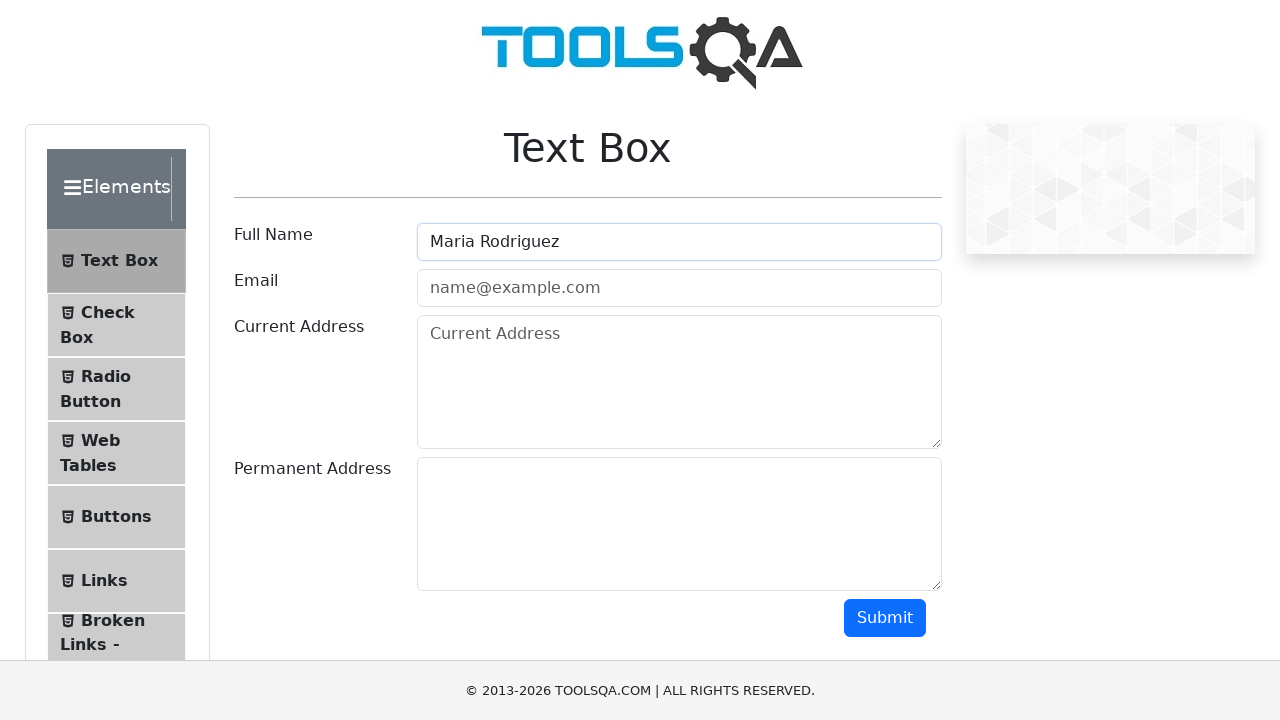

Filled email field with 'maria.rodriguez@example.com' on #userEmail
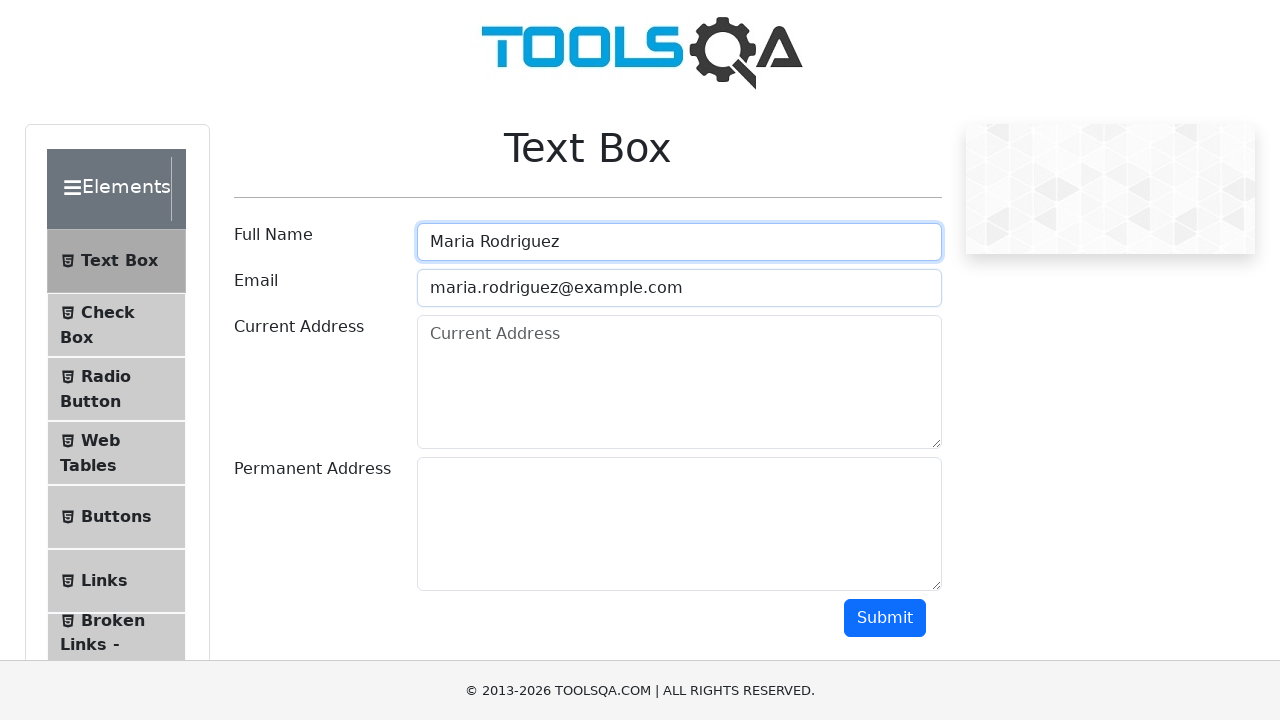

Filled current address field with '456 Oak Street, Austin, TX 78701' on #currentAddress
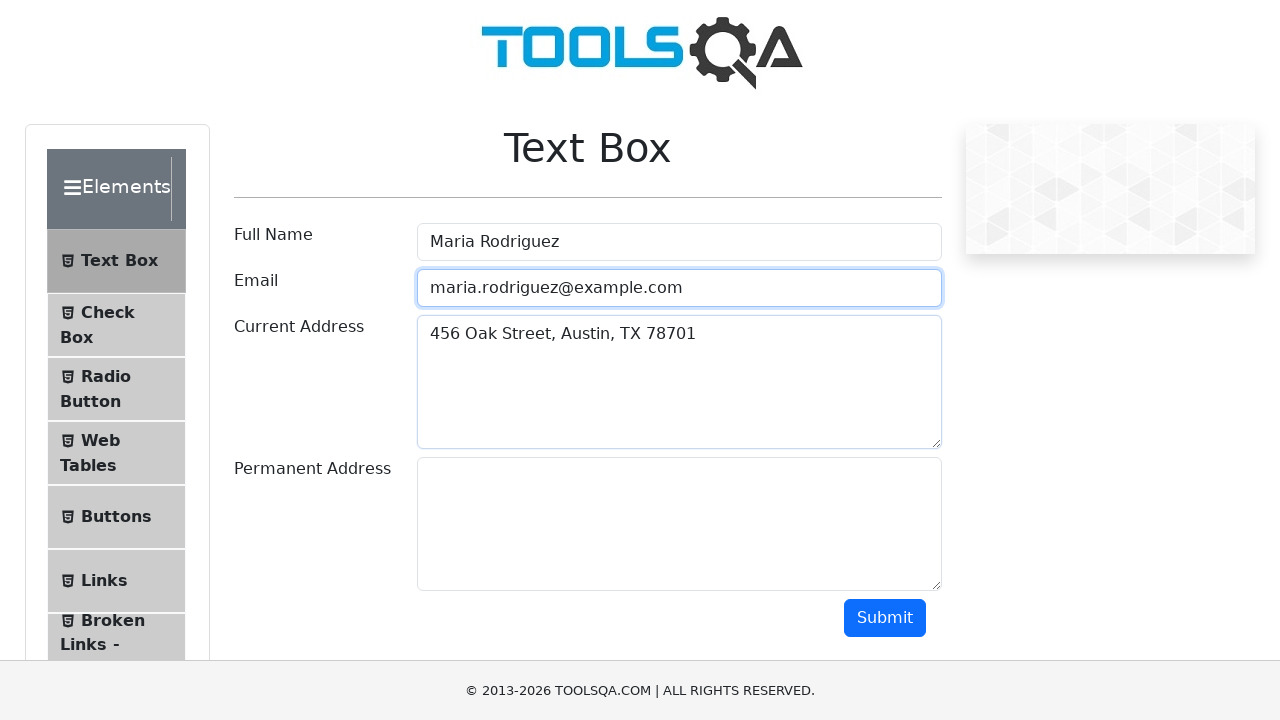

Filled permanent address field with '789 Pine Avenue, Denver, CO 80202' on #permanentAddress
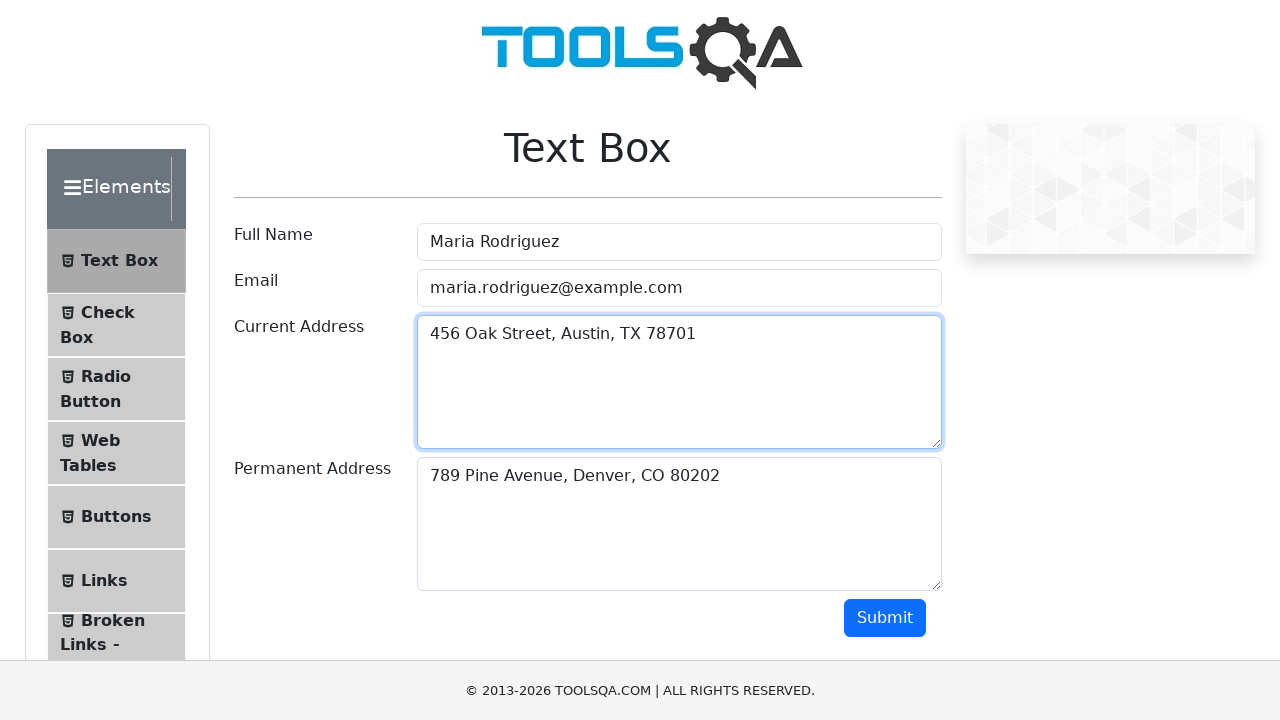

Clicked submit button to submit the form at (885, 618) on #submit
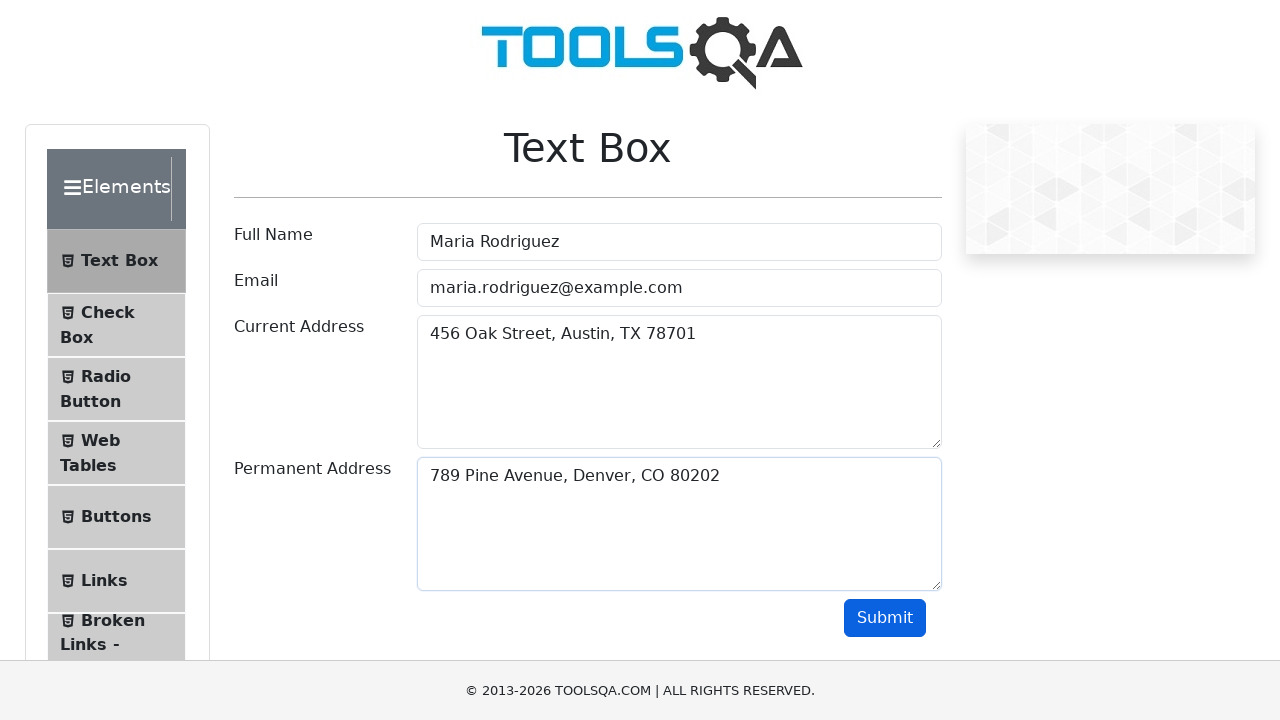

Form output appeared, confirming successful submission
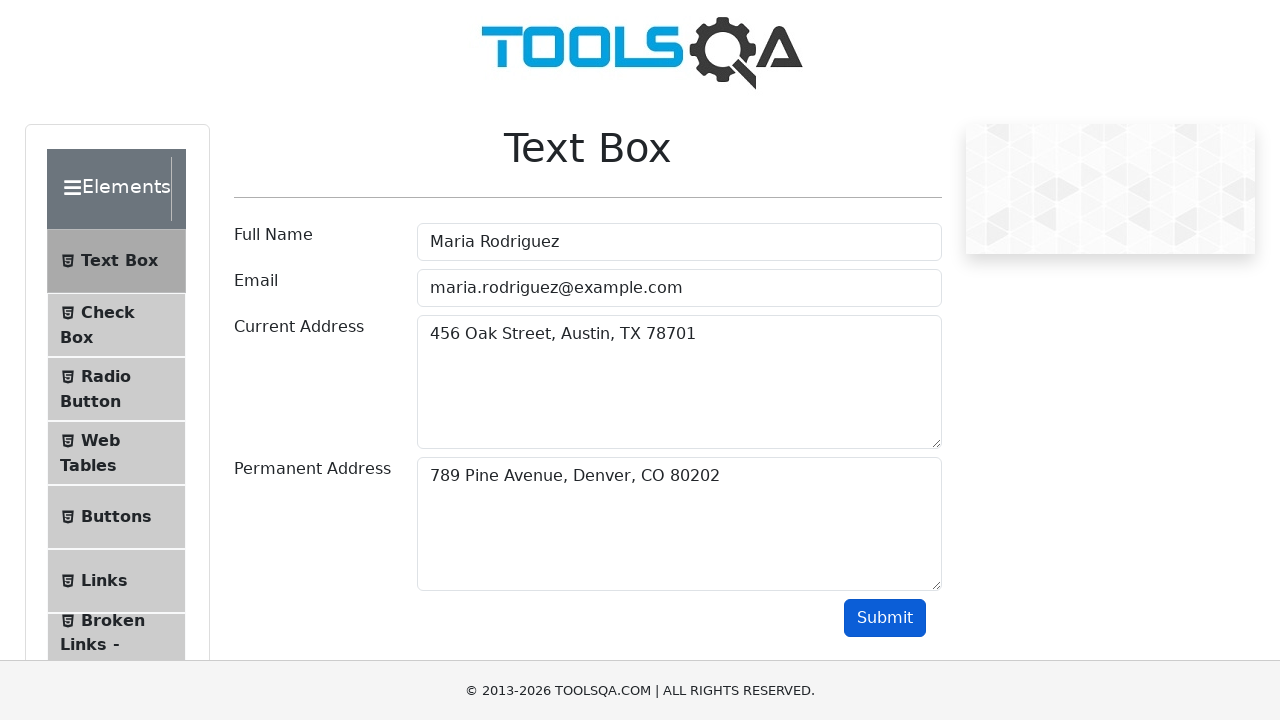

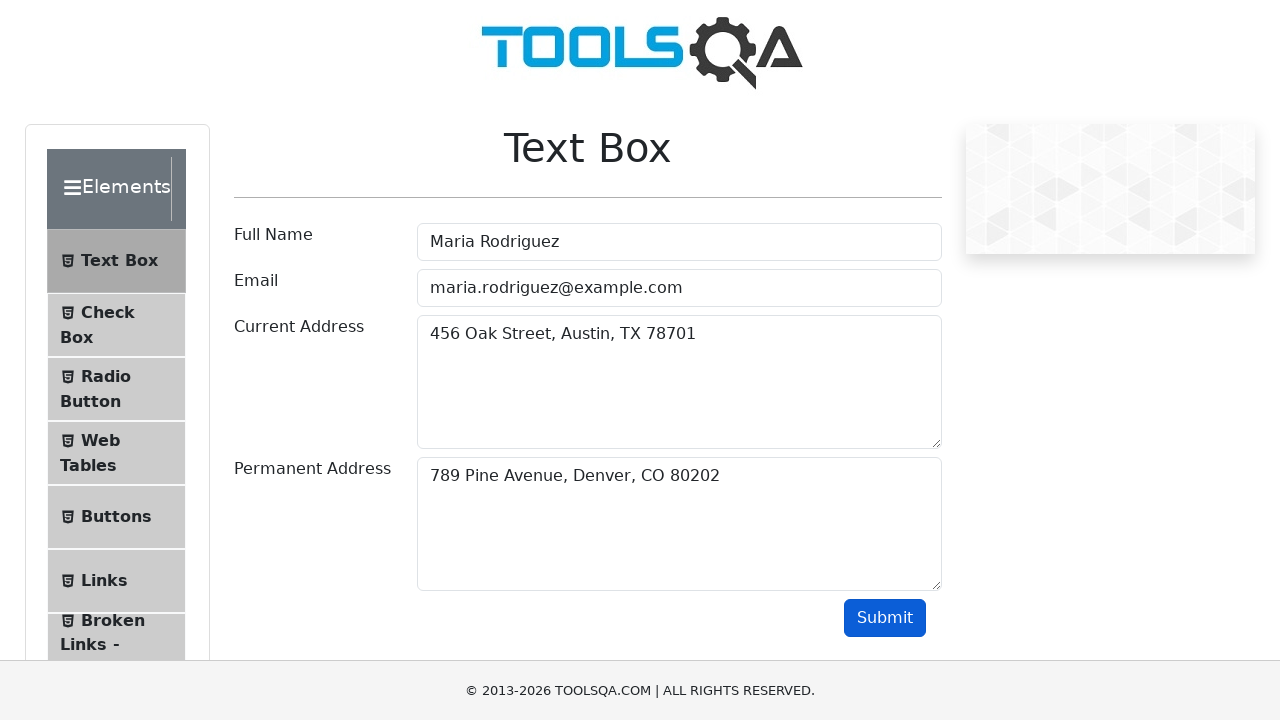